Tests the login button functionality on the anhtester.com homepage by clicking the login button to verify it is accessible and clickable.

Starting URL: https://anhtester.com/

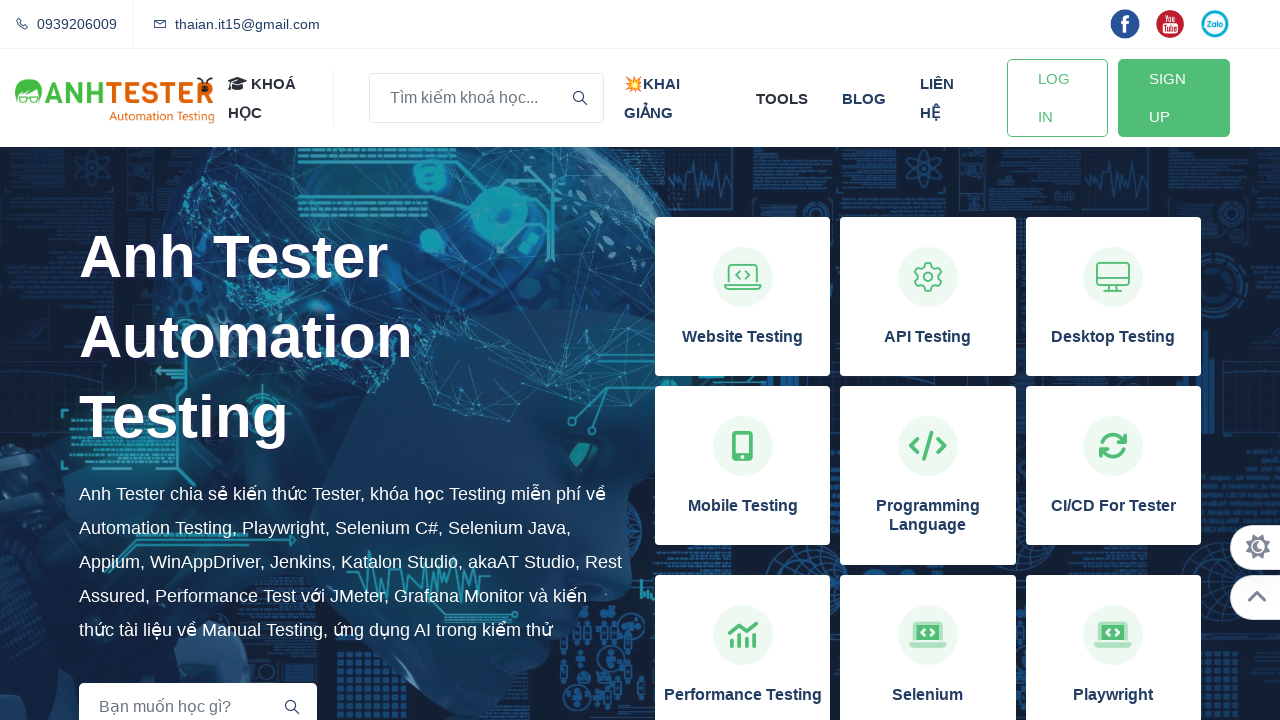

Clicked the Login button on anhtester.com homepage at (1057, 98) on a#btn-login
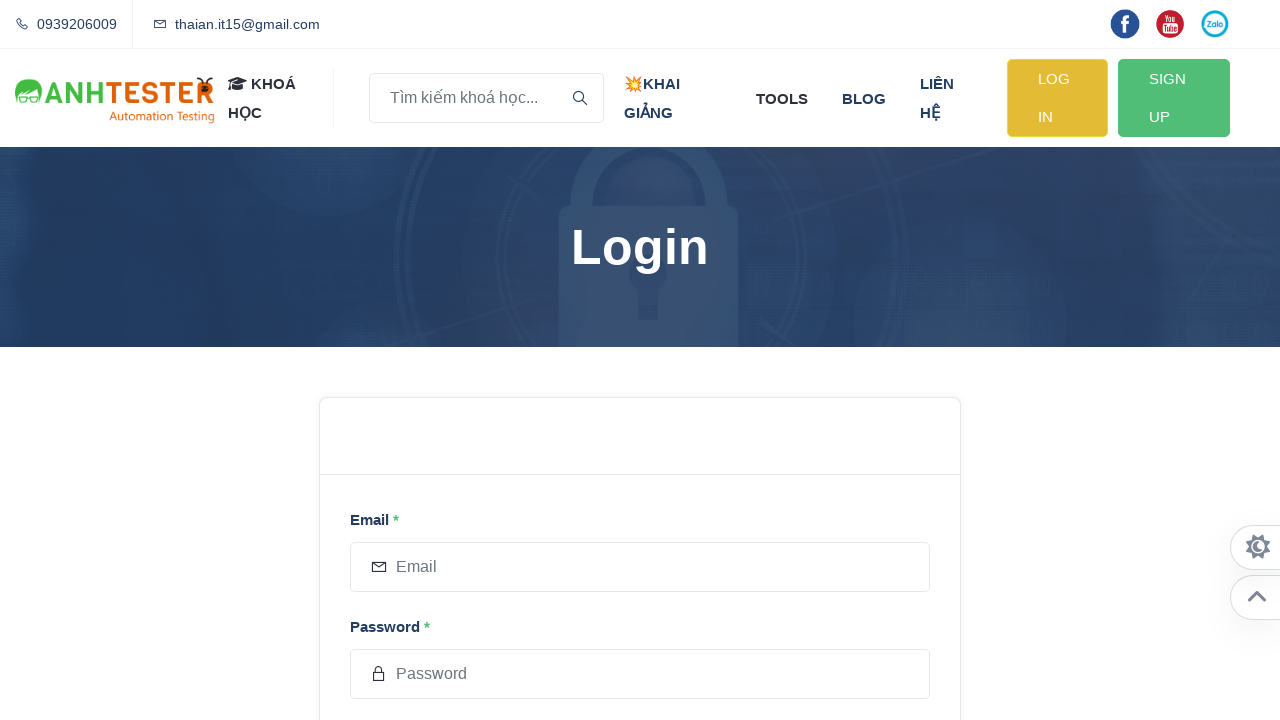

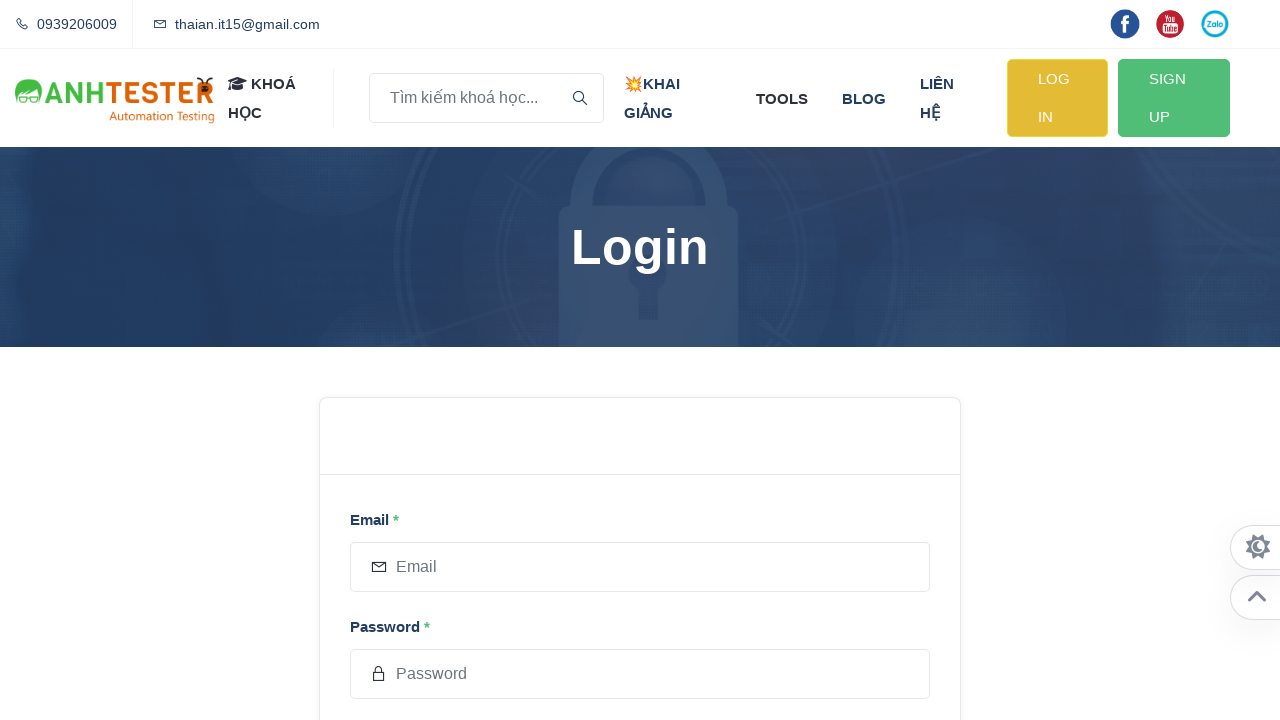